Tests handling a JavaScript confirmation alert by clicking a button to trigger the confirm dialog, waiting for it to appear, and accepting it.

Starting URL: https://the-internet.herokuapp.com/javascript_alerts

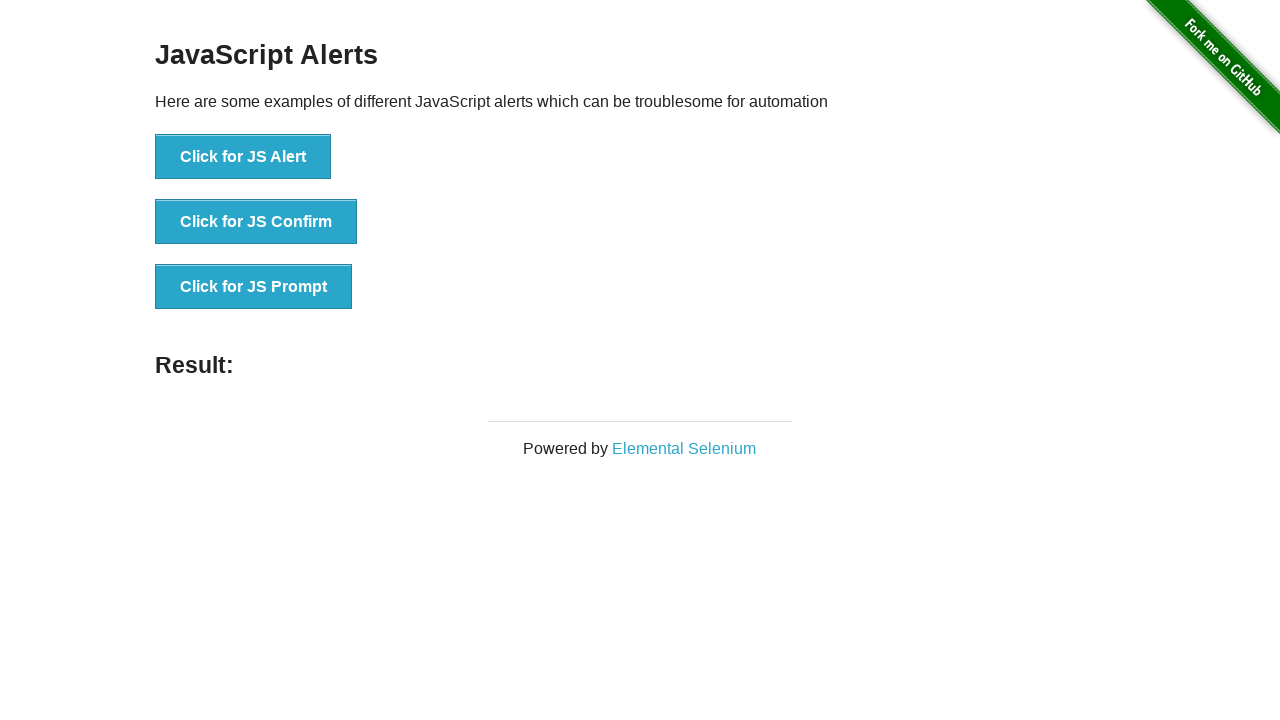

Set up dialog handler to accept confirmation alerts
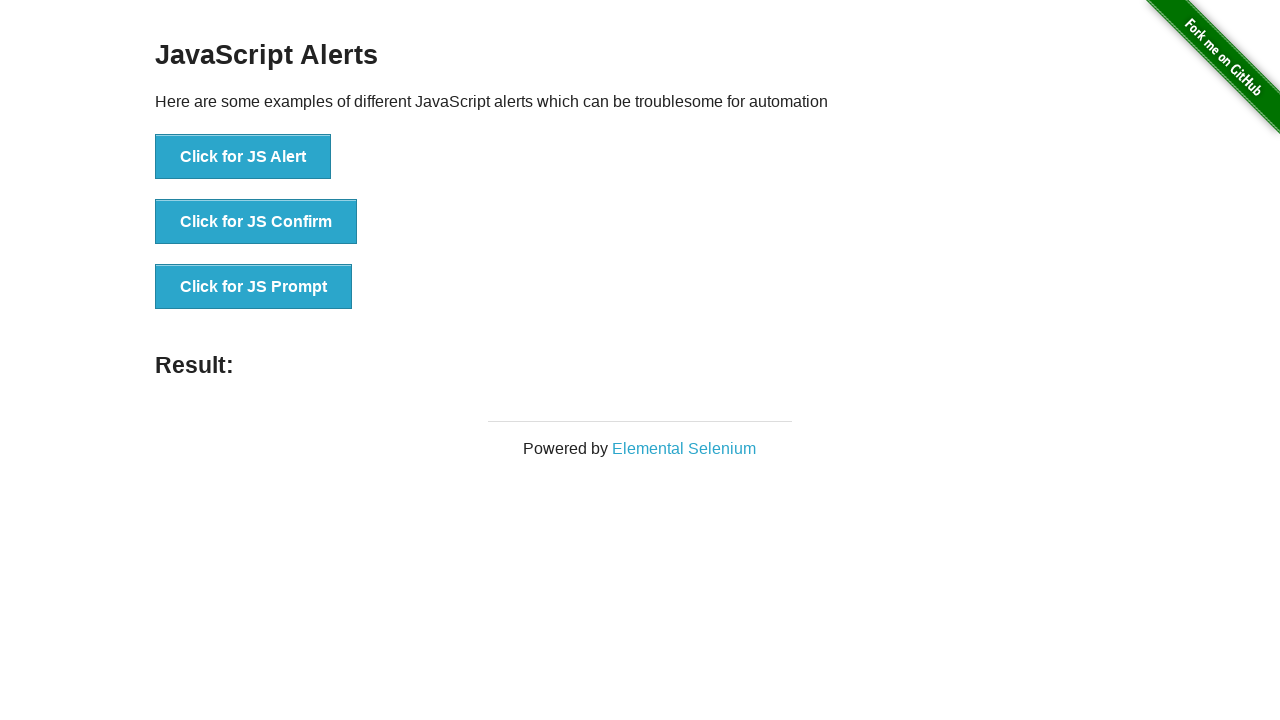

Clicked the 'Click for JS Confirm' button to trigger confirmation dialog at (256, 222) on xpath=//button[text()='Click for JS Confirm']
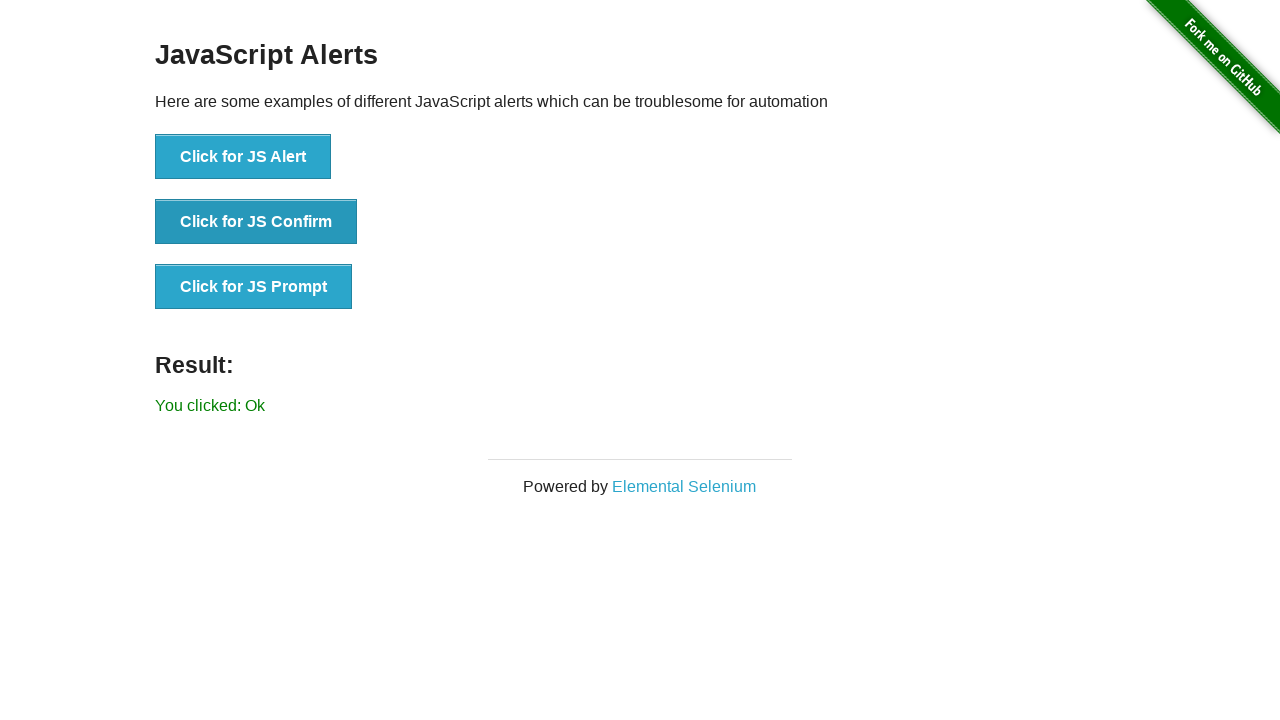

Confirmation dialog was accepted and result element appeared
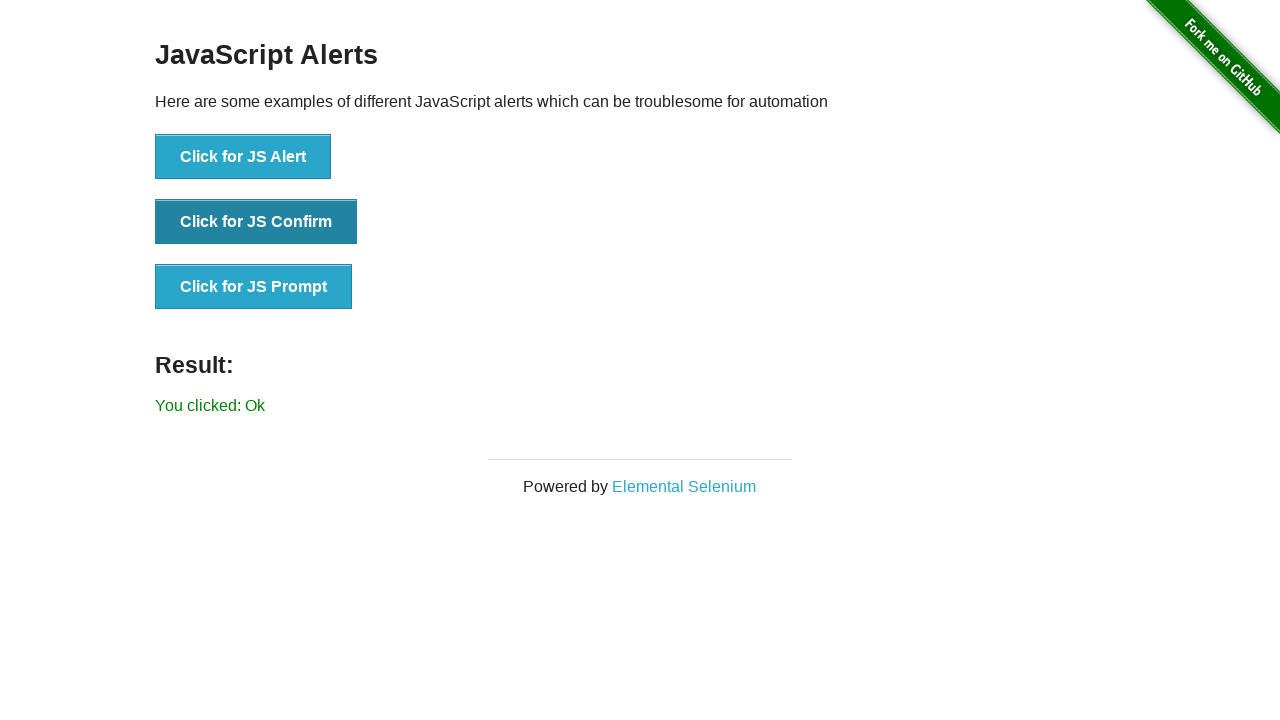

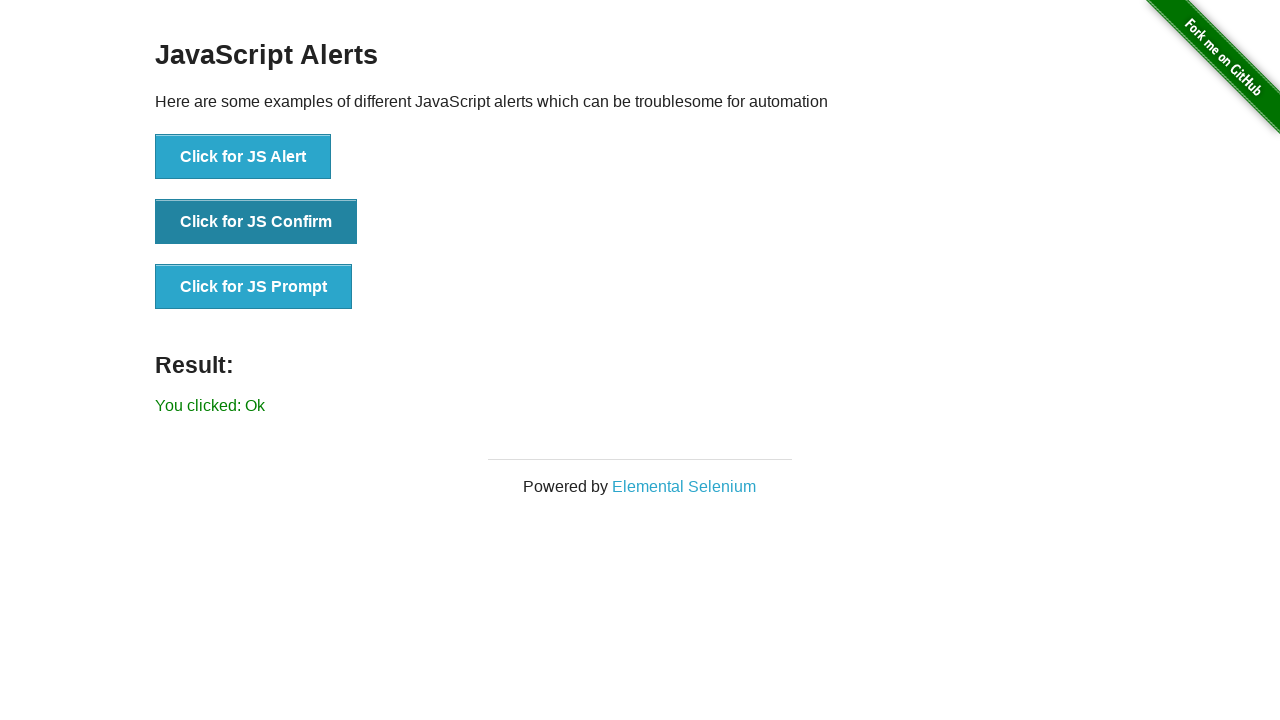